Tests multiple window handling by clicking a link that opens a new window, then switching between the original and new window to verify their titles.

Starting URL: https://the-internet.herokuapp.com/windows

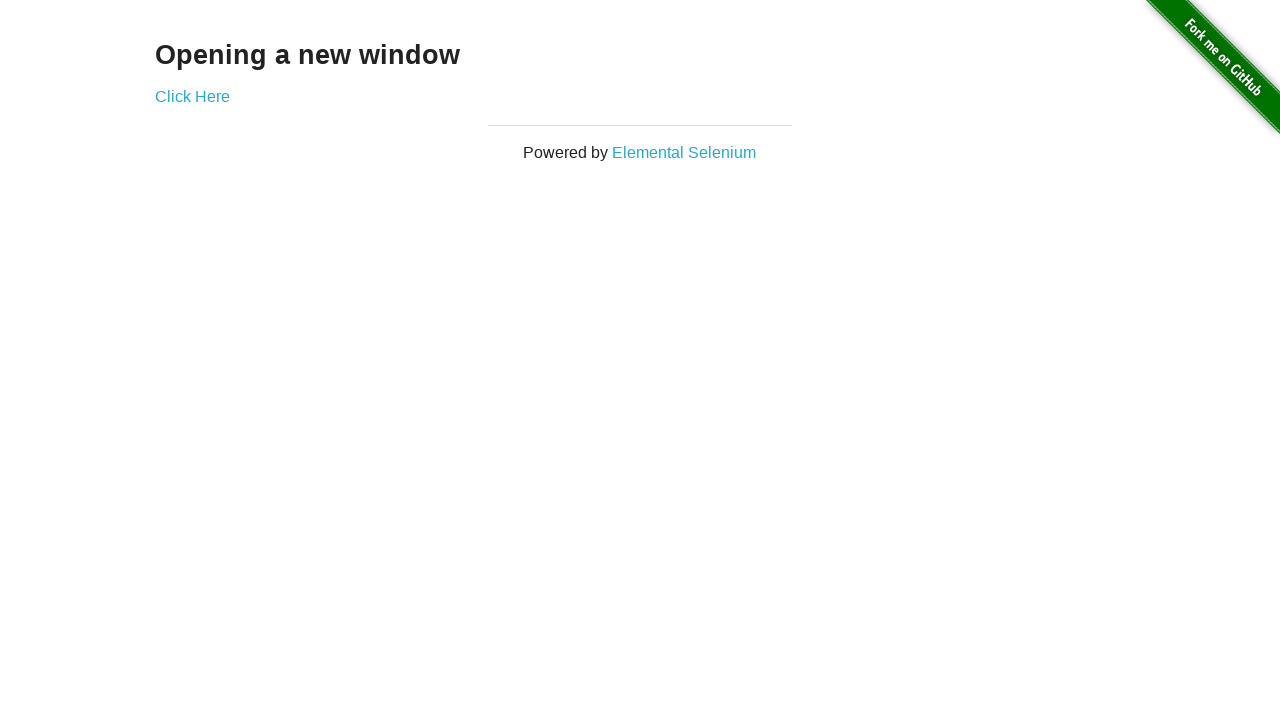

Clicked link to open new window at (192, 96) on .example a
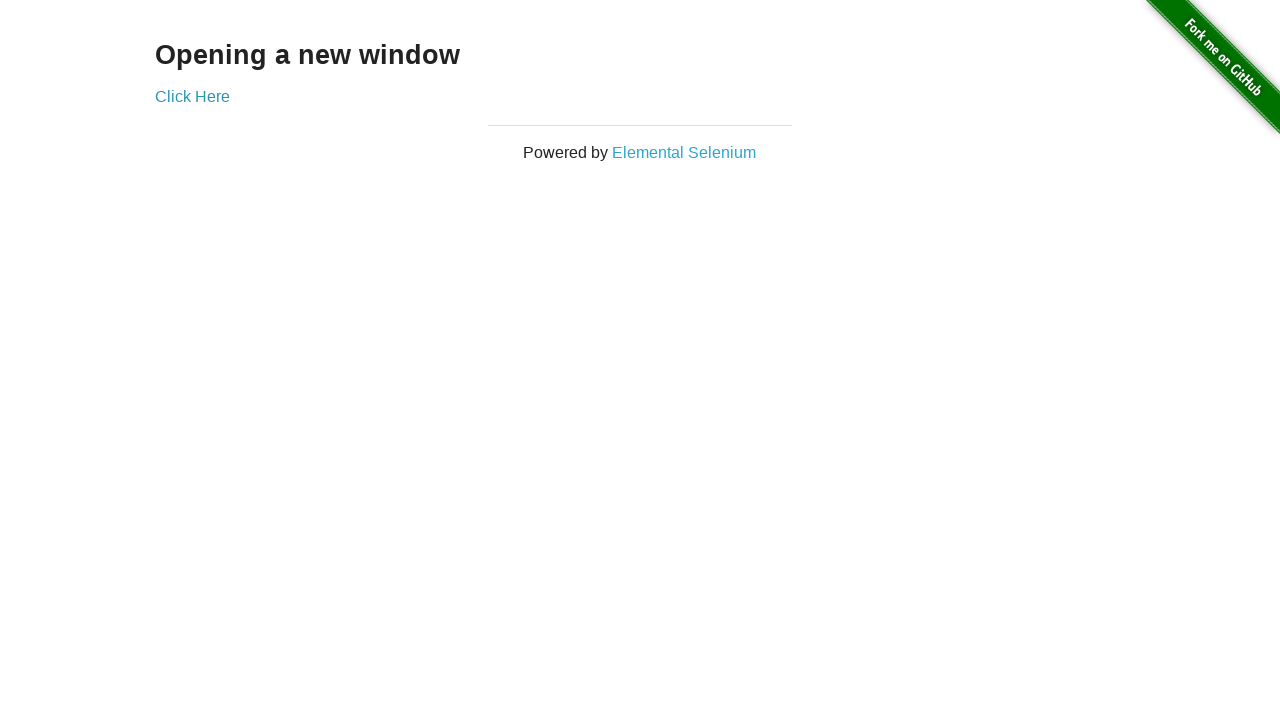

New window opened and captured
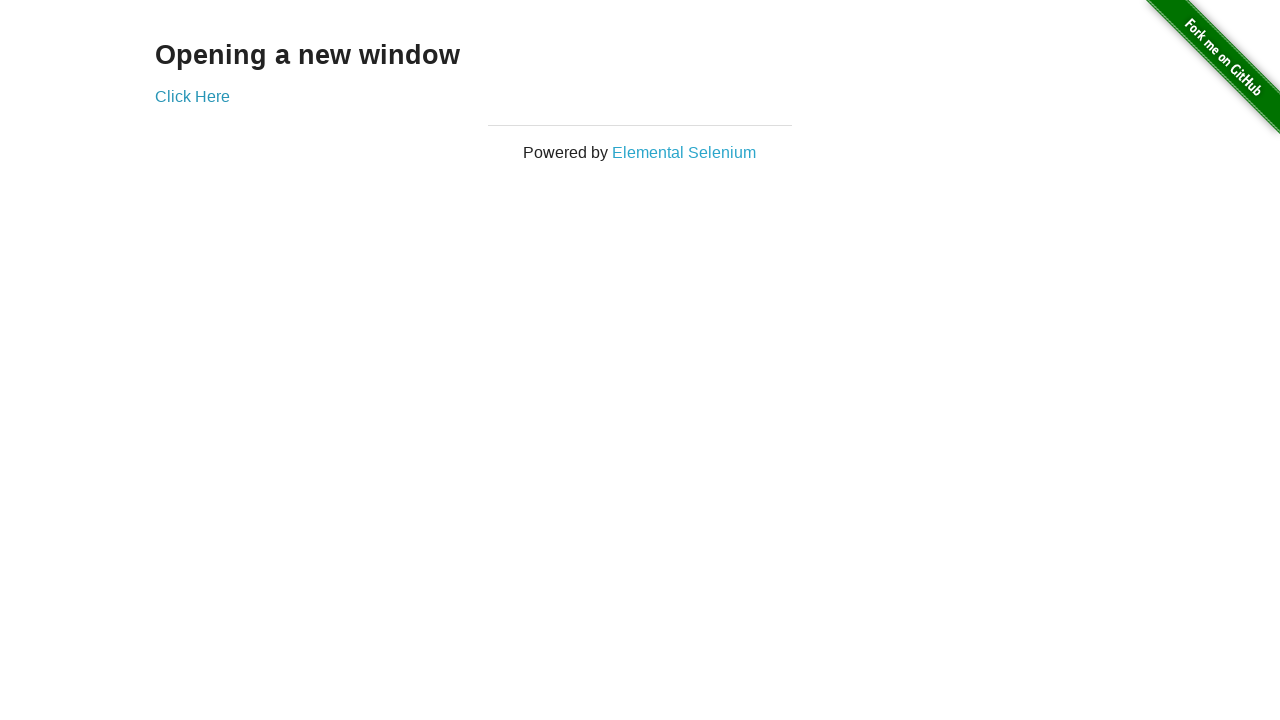

Verified original window title is 'The Internet'
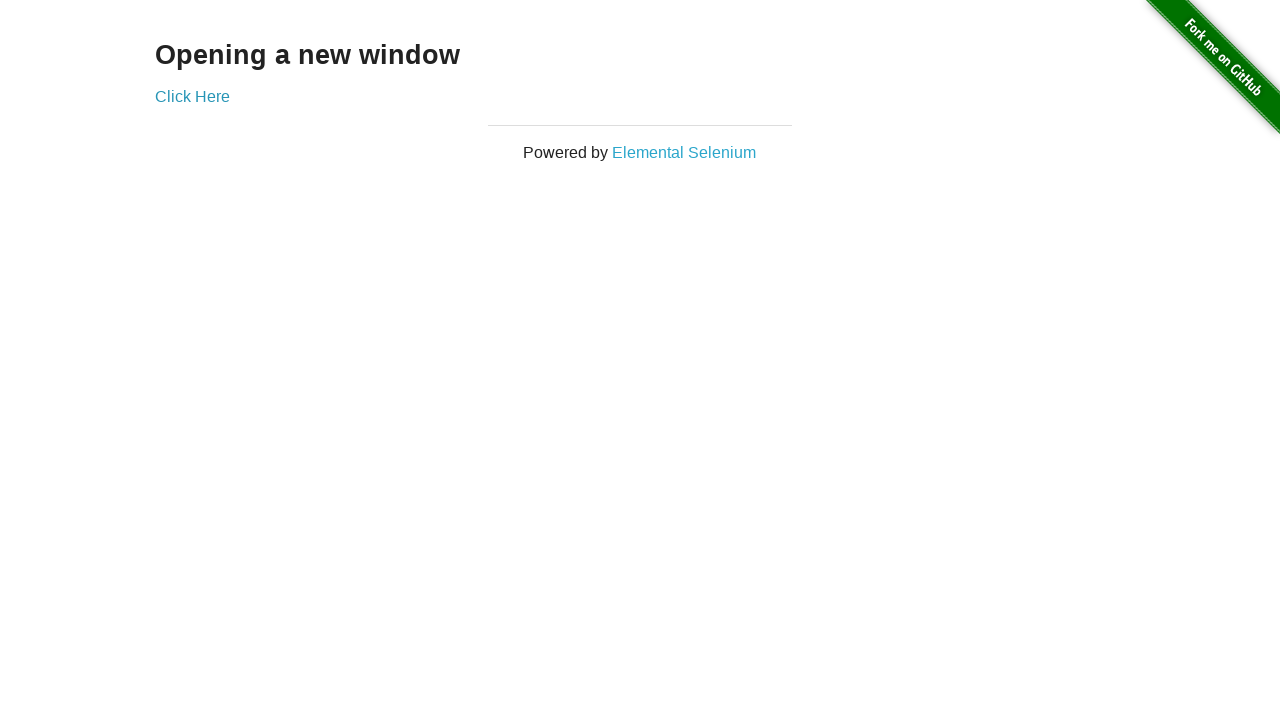

New window finished loading
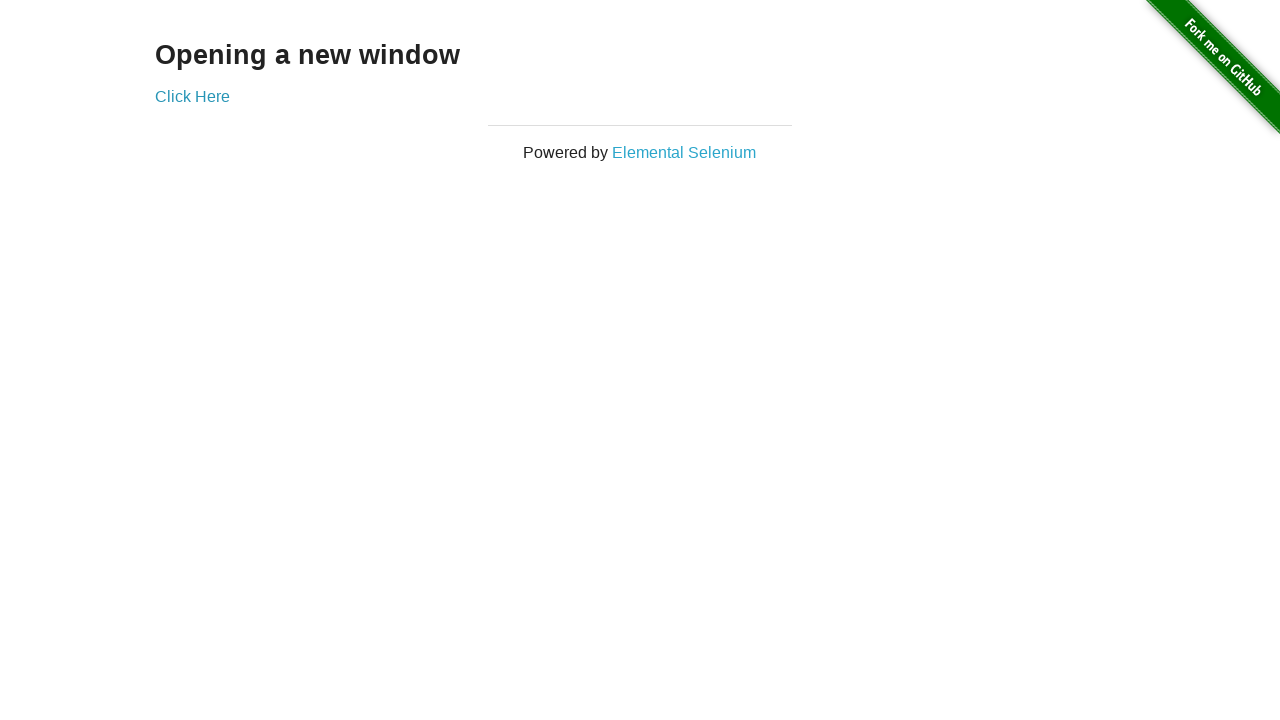

Verified new window title is 'New Window'
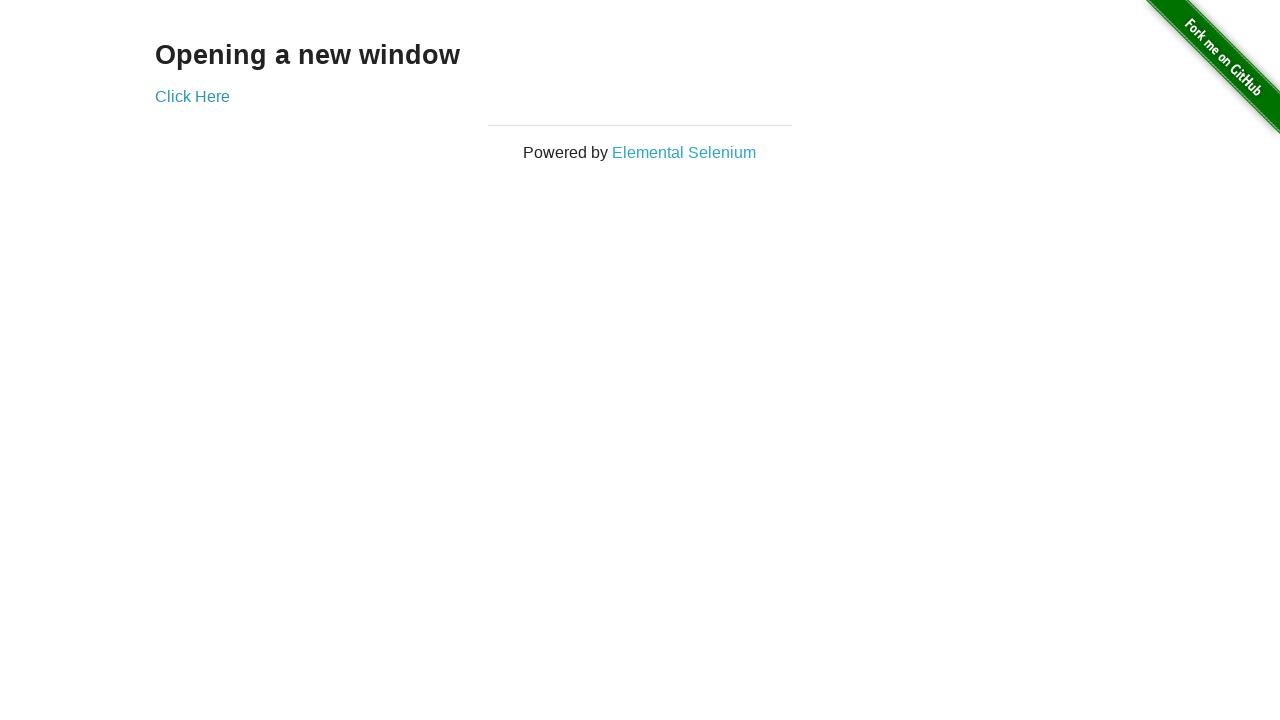

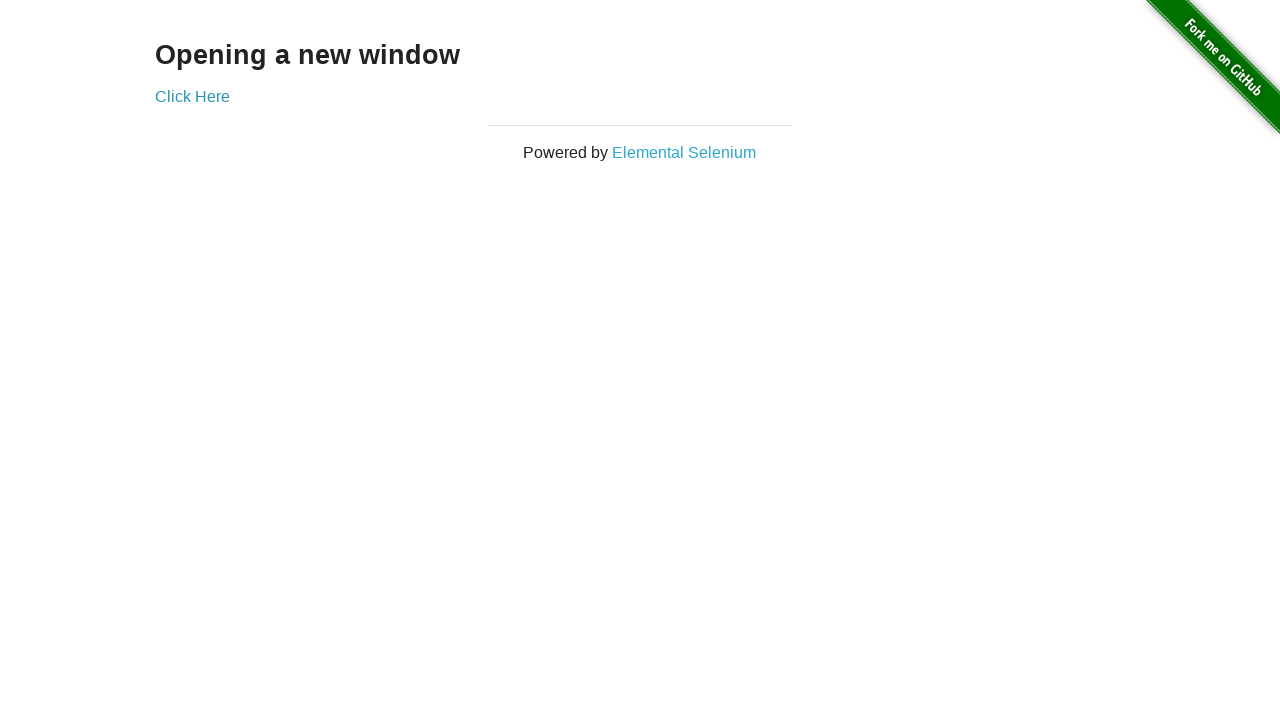